Tests the search functionality on an e-commerce web shop by searching for "for" keyword and verifying the search results display the expected books

Starting URL: https://danube-webshop.herokuapp.com/

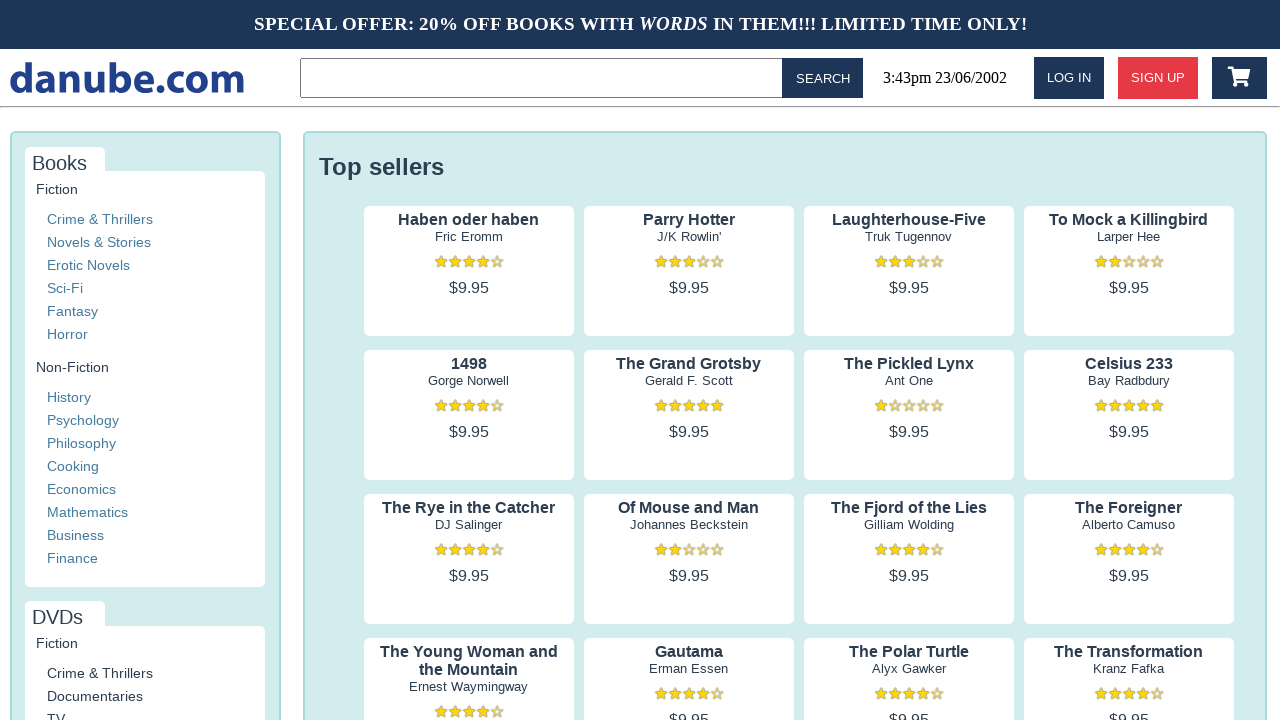

Clicked on the search input field at (545, 78) on .topbar > input
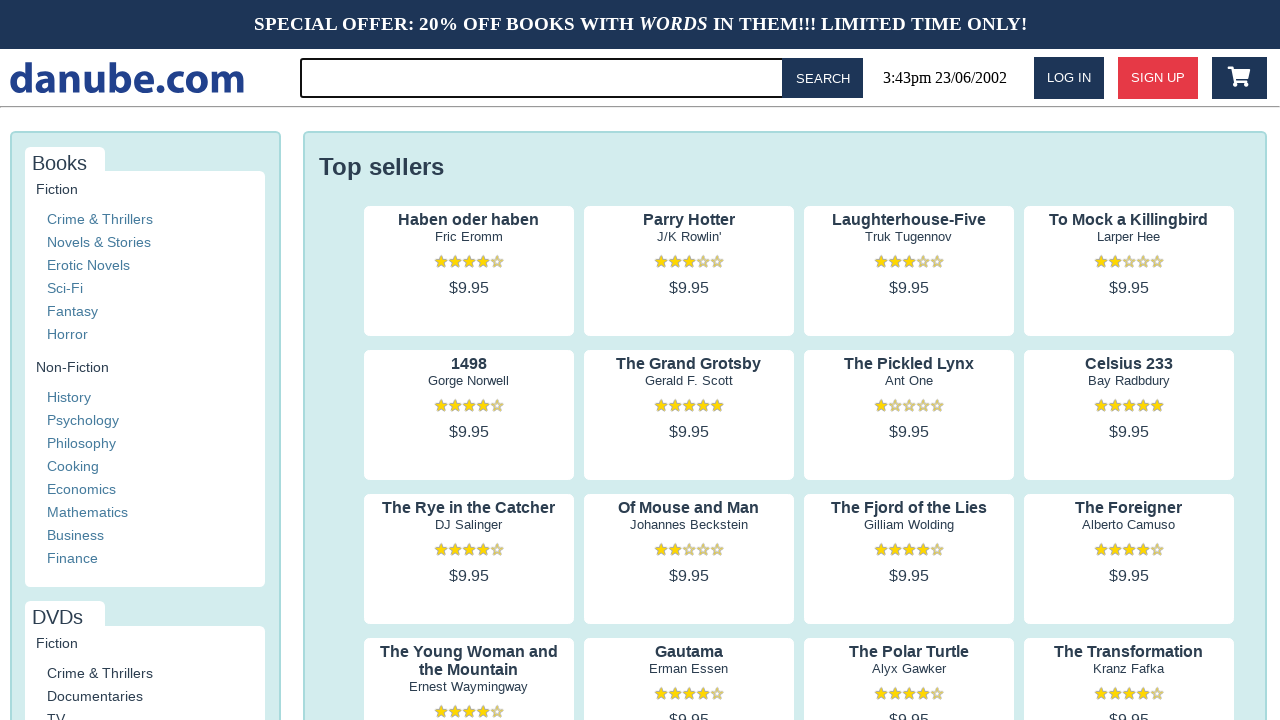

Filled search input with keyword 'for' on .topbar > input
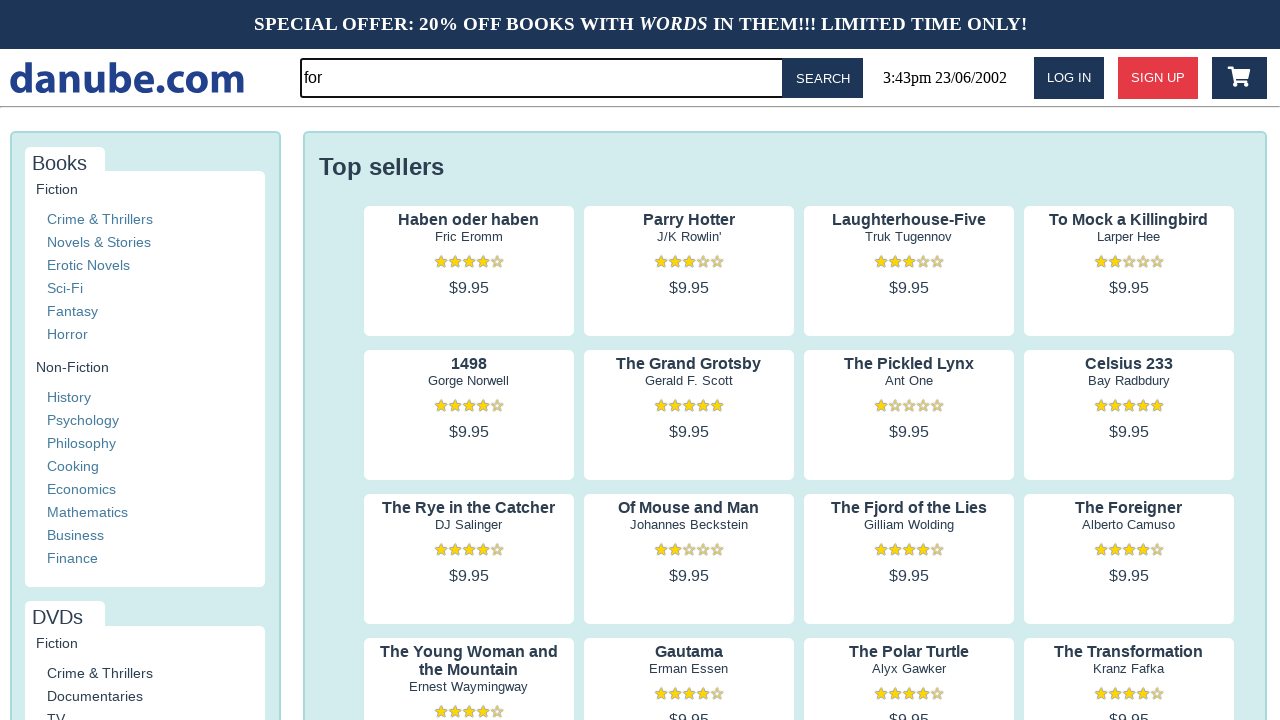

Clicked the search button at (823, 78) on #button-search
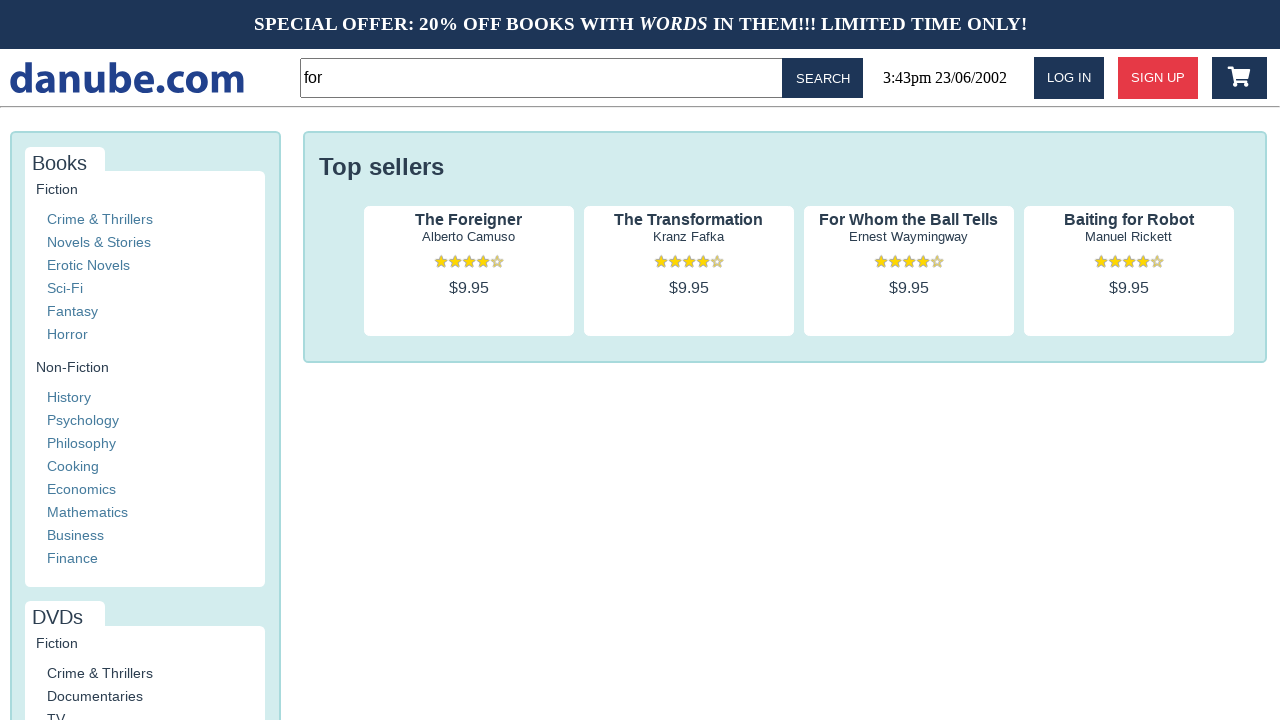

Search results loaded and first book title is visible
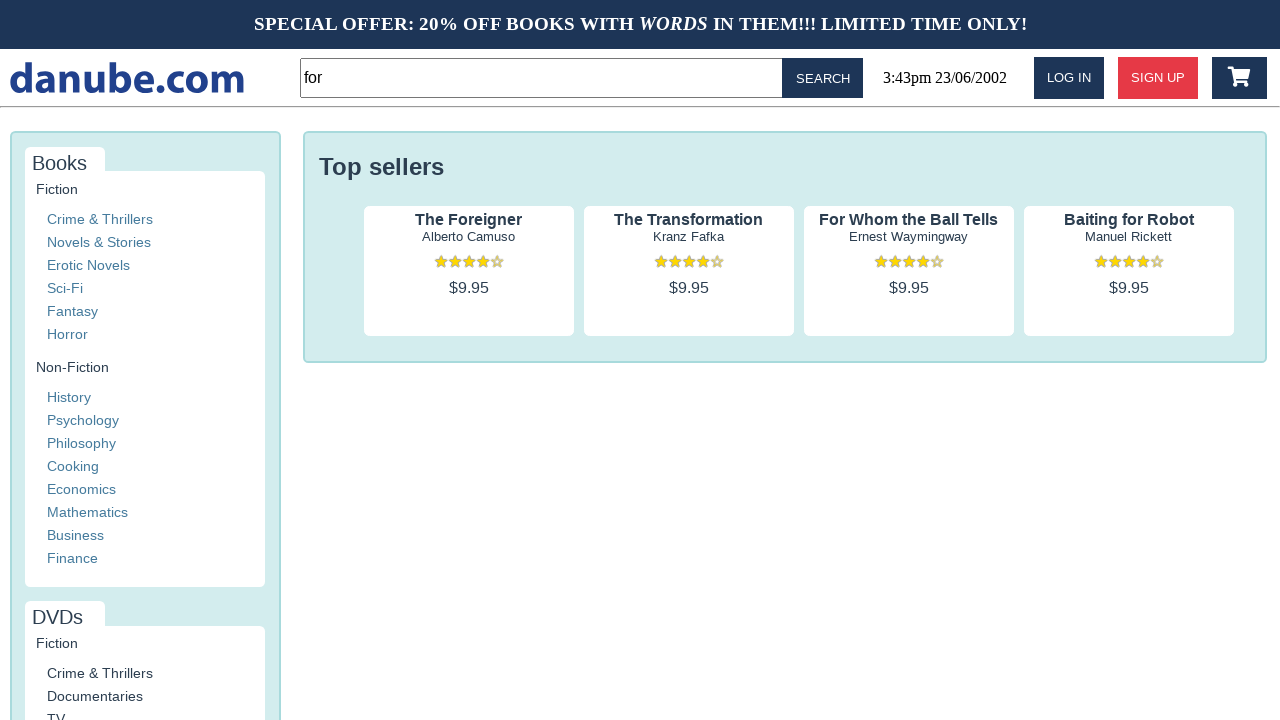

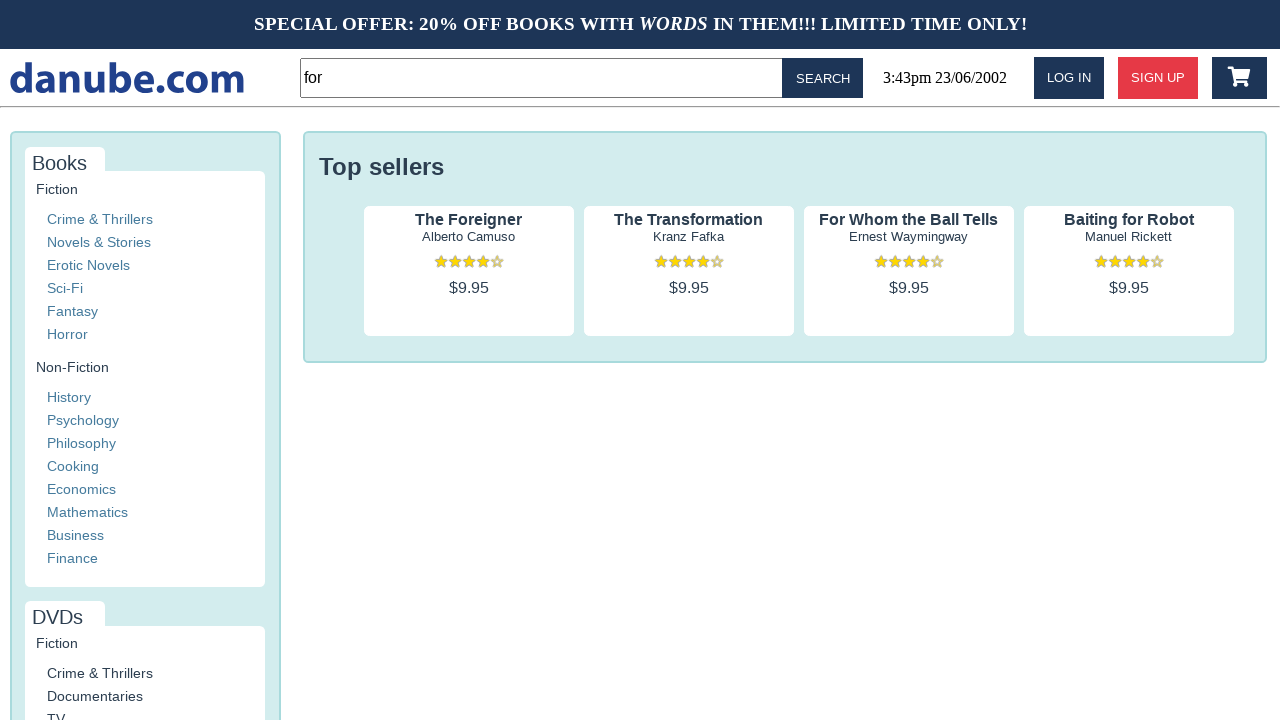